Tests pagination functionality by scrolling to a table section and clicking through multiple page links to navigate through paginated content.

Starting URL: https://testautomationpractice.blogspot.com/

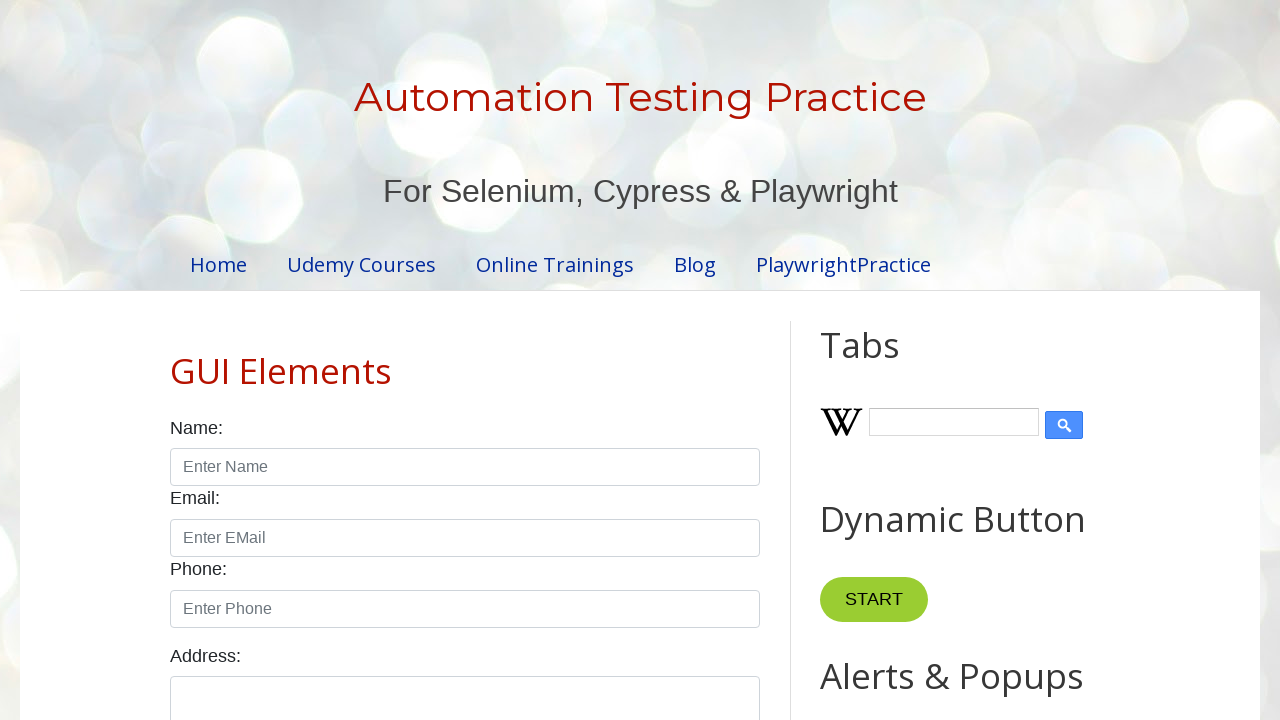

Set viewport size to 1920x1080
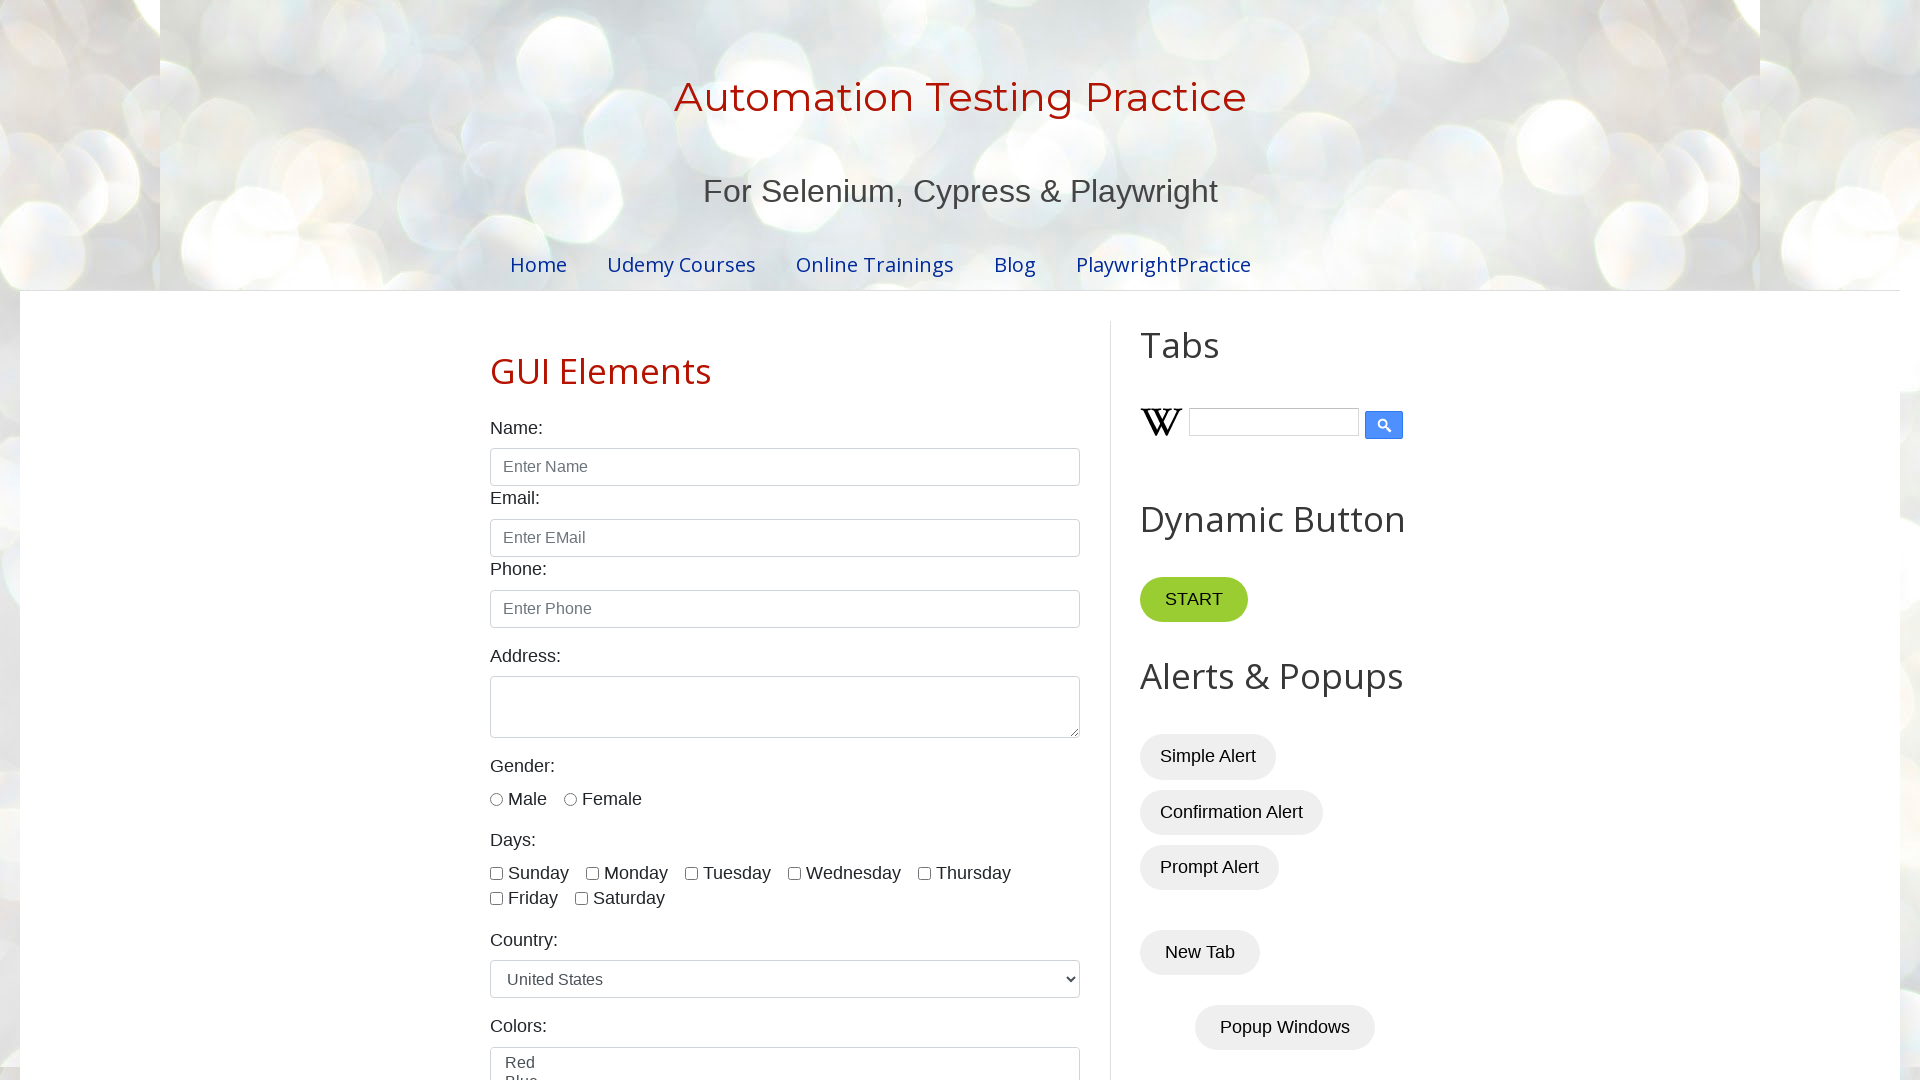

Scrolled down 2500px to reach pagination table area
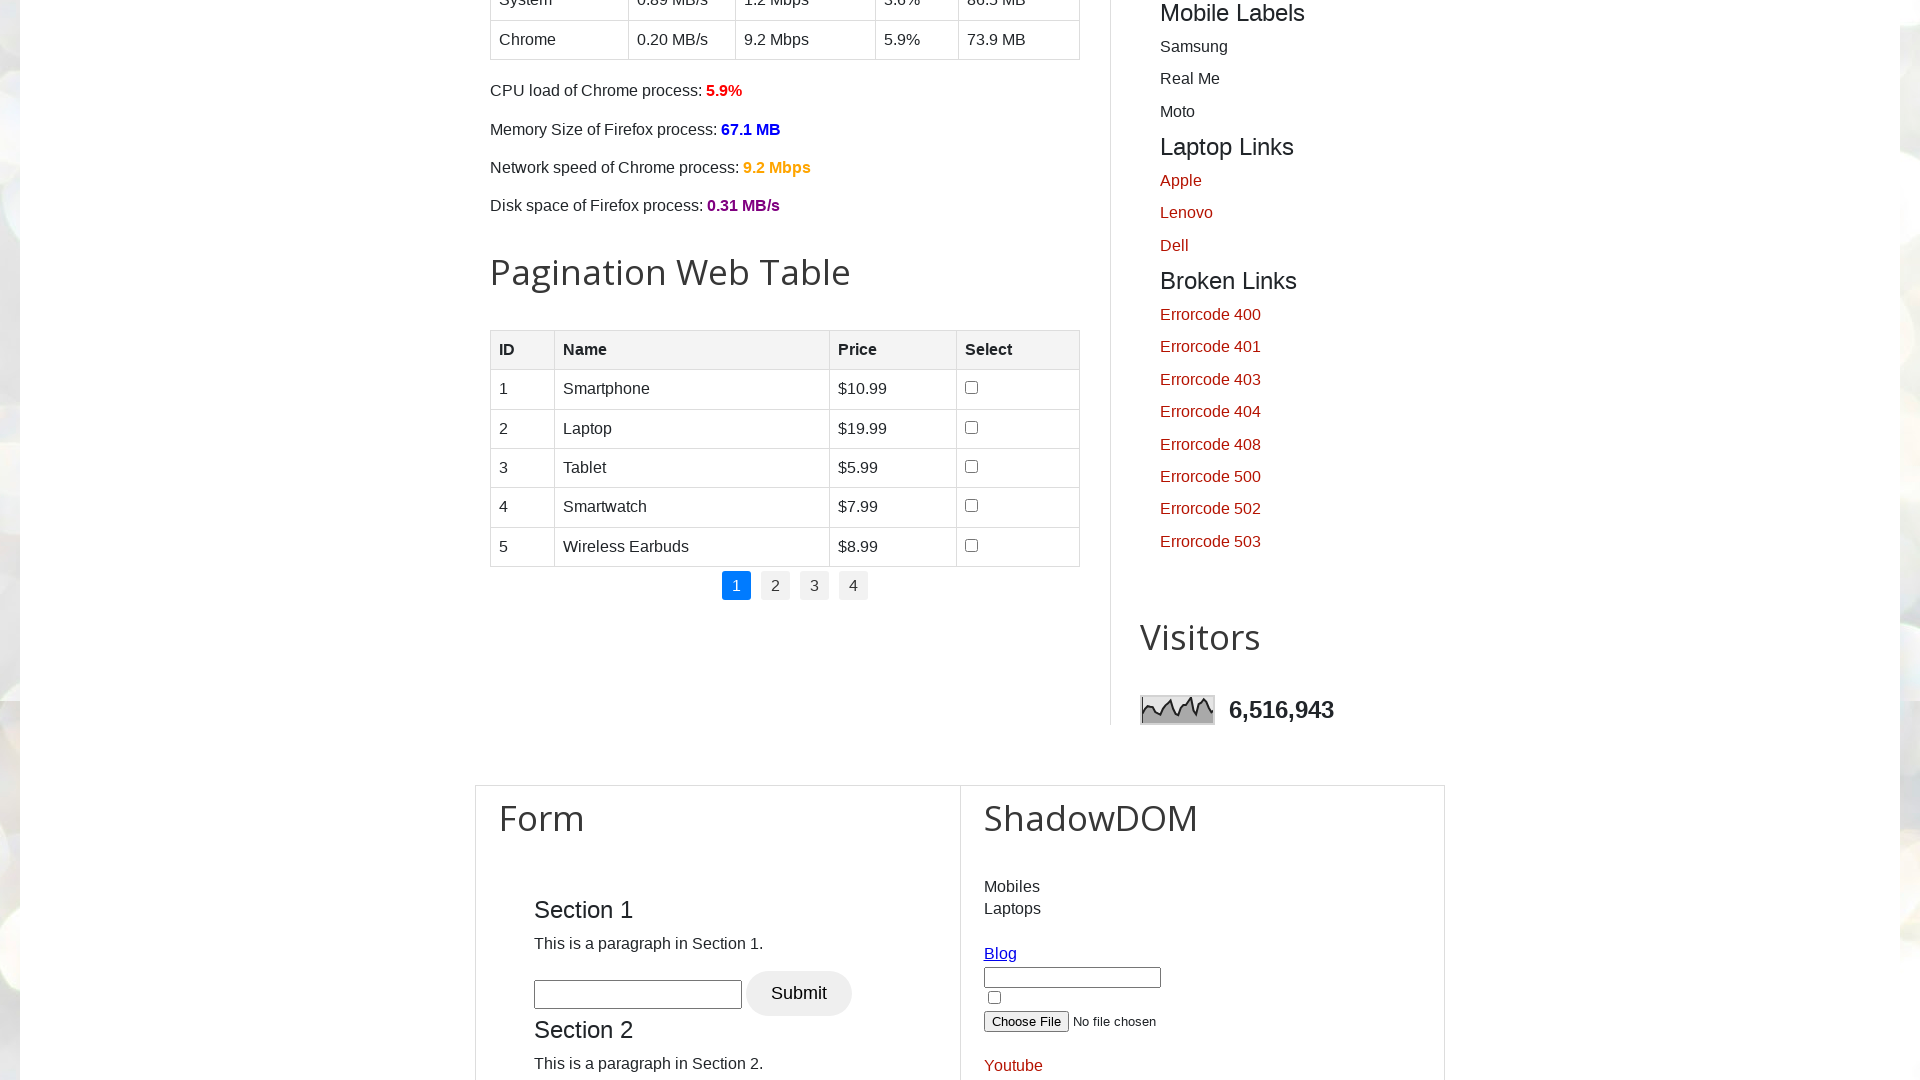

Pagination links loaded and visible
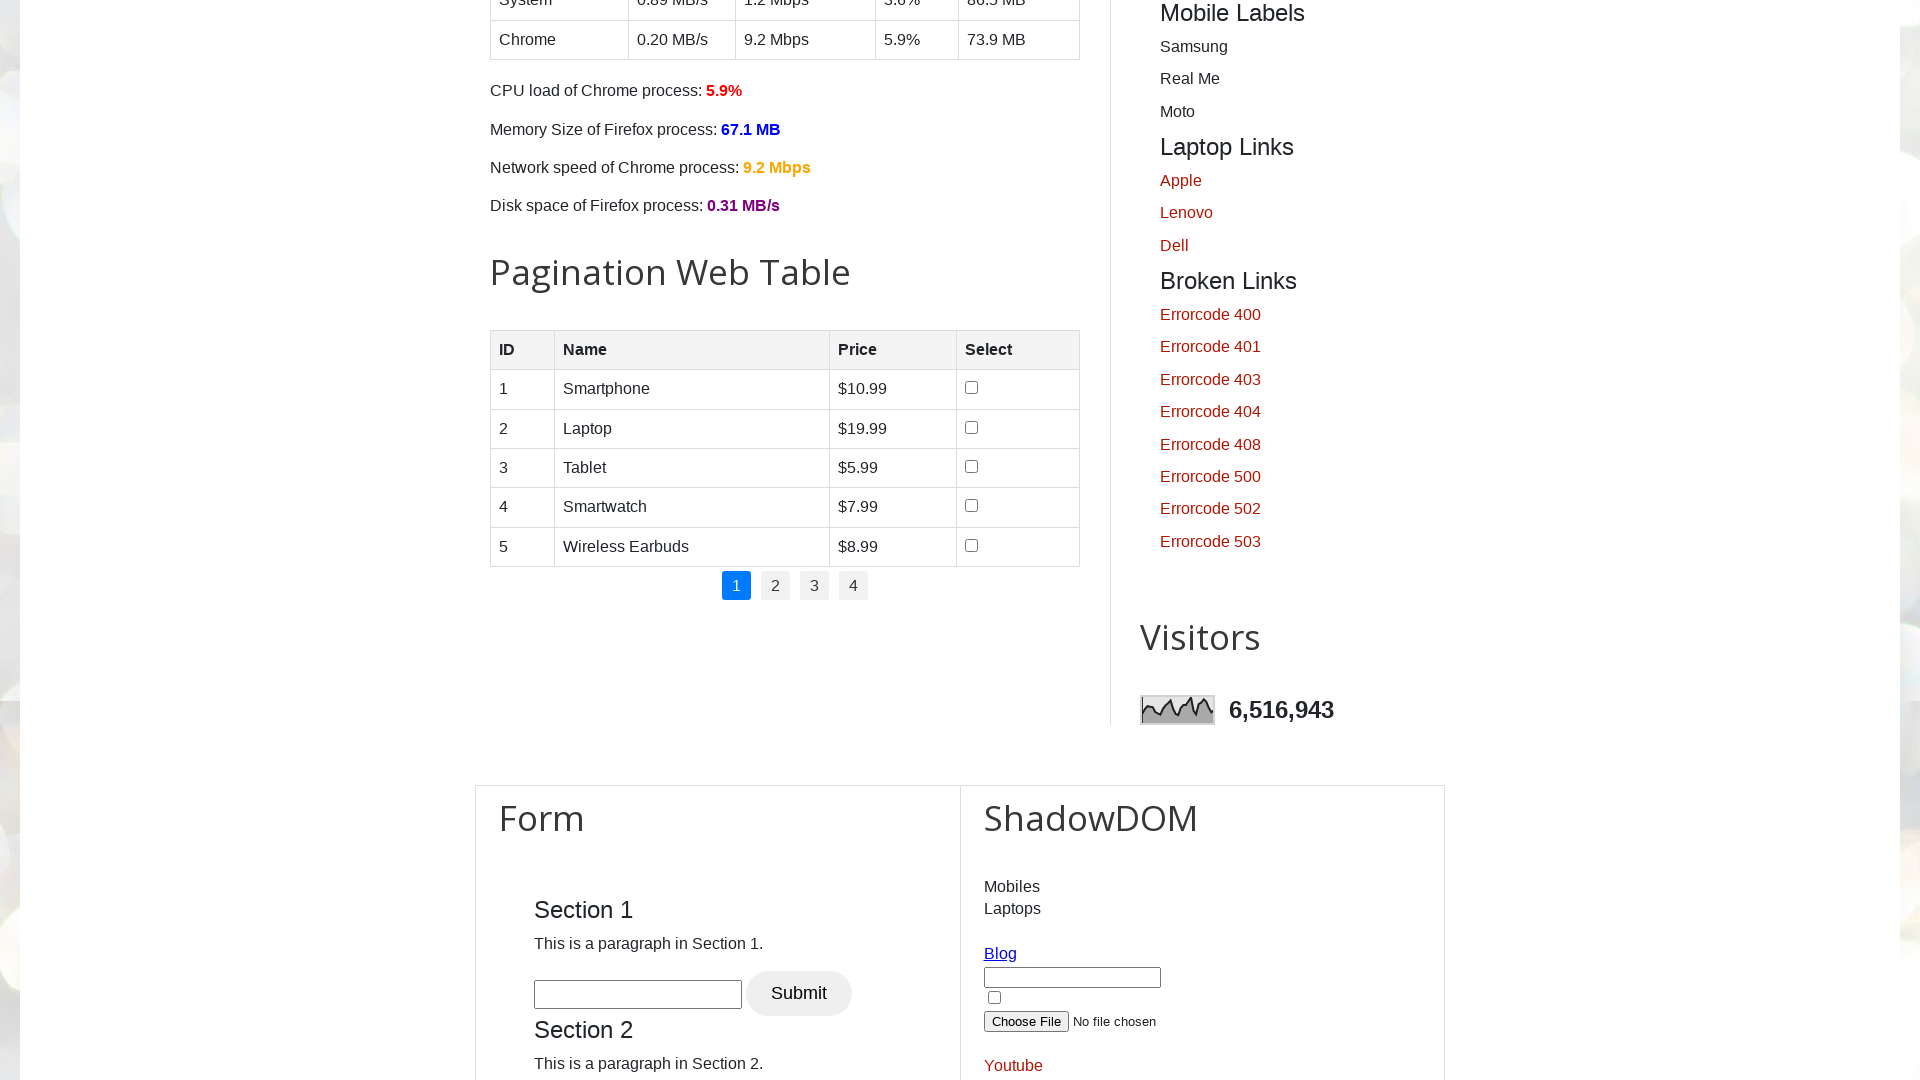

Found 4 pagination links
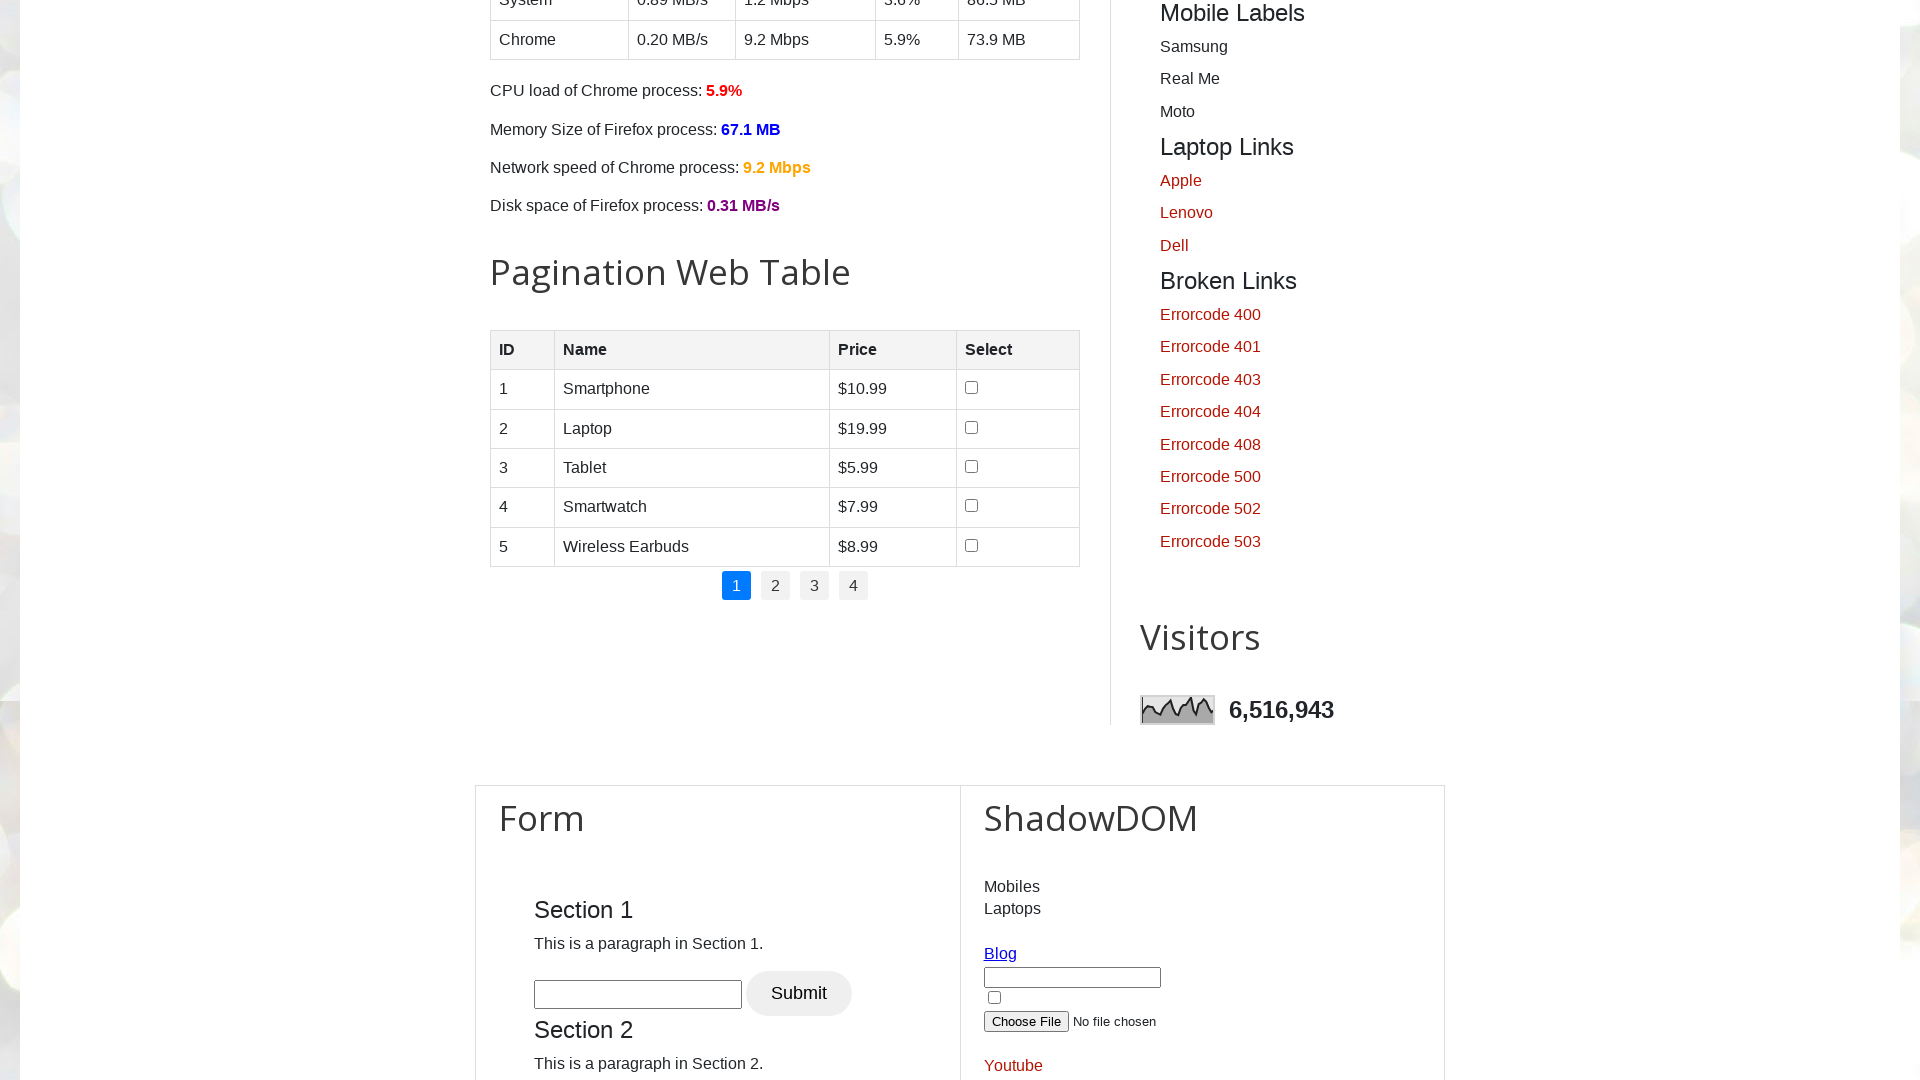

Clicked pagination link for page 2 at (776, 586) on //a[text()='2']
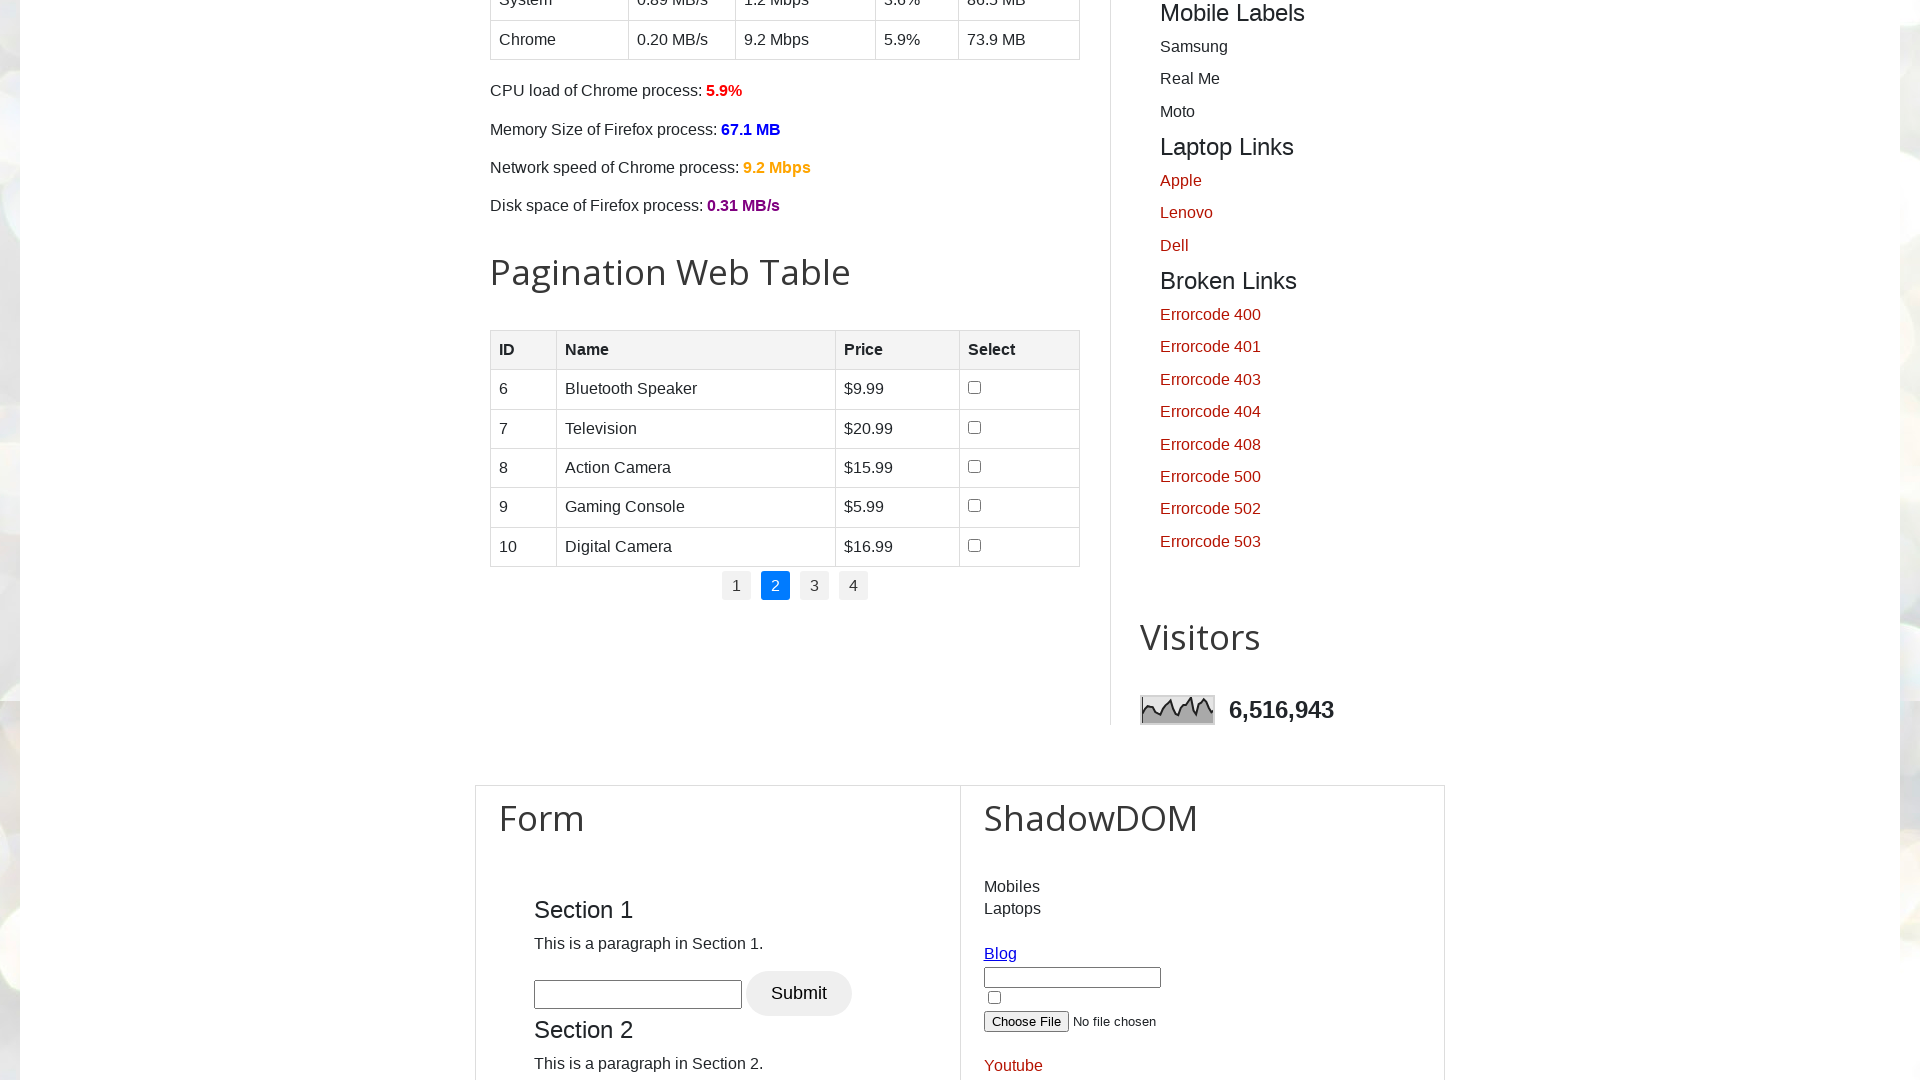

Waited for page 2 content to load
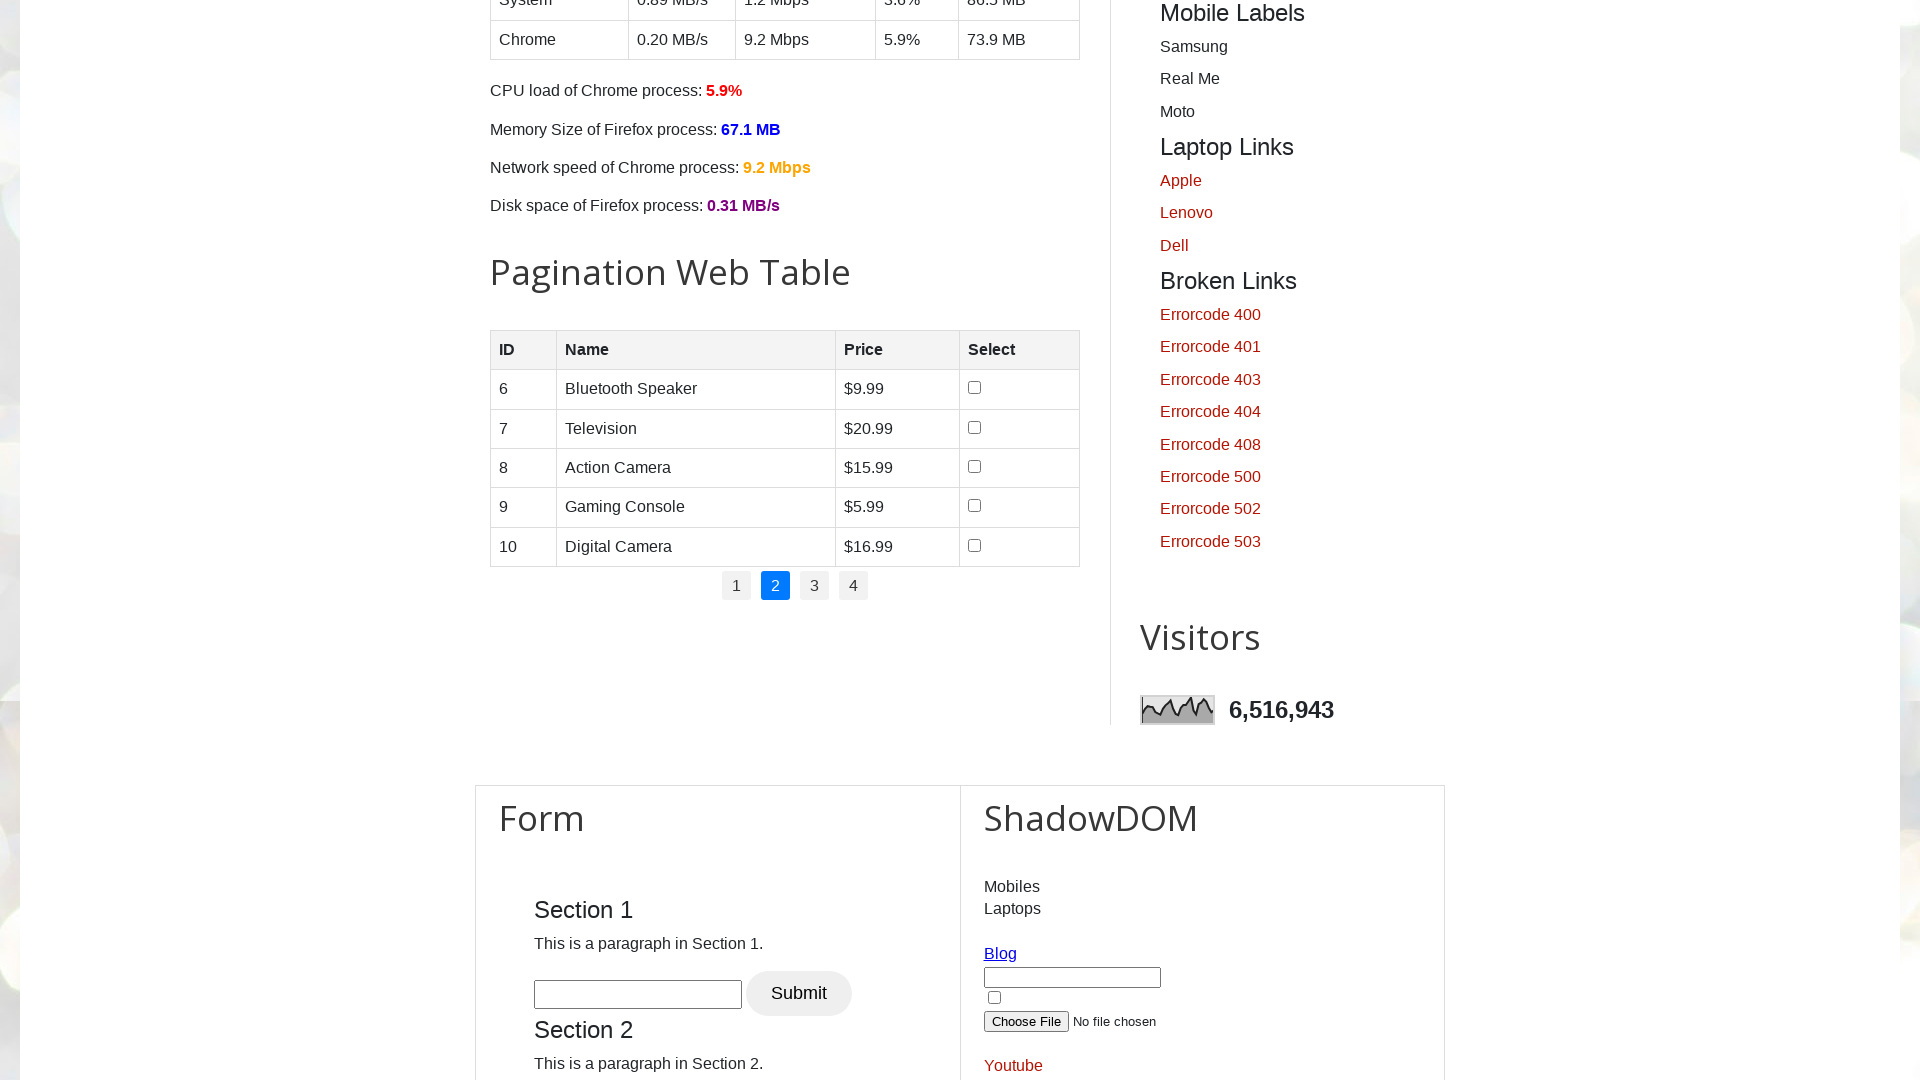

Clicked pagination link for page 3 at (814, 586) on //a[text()='3']
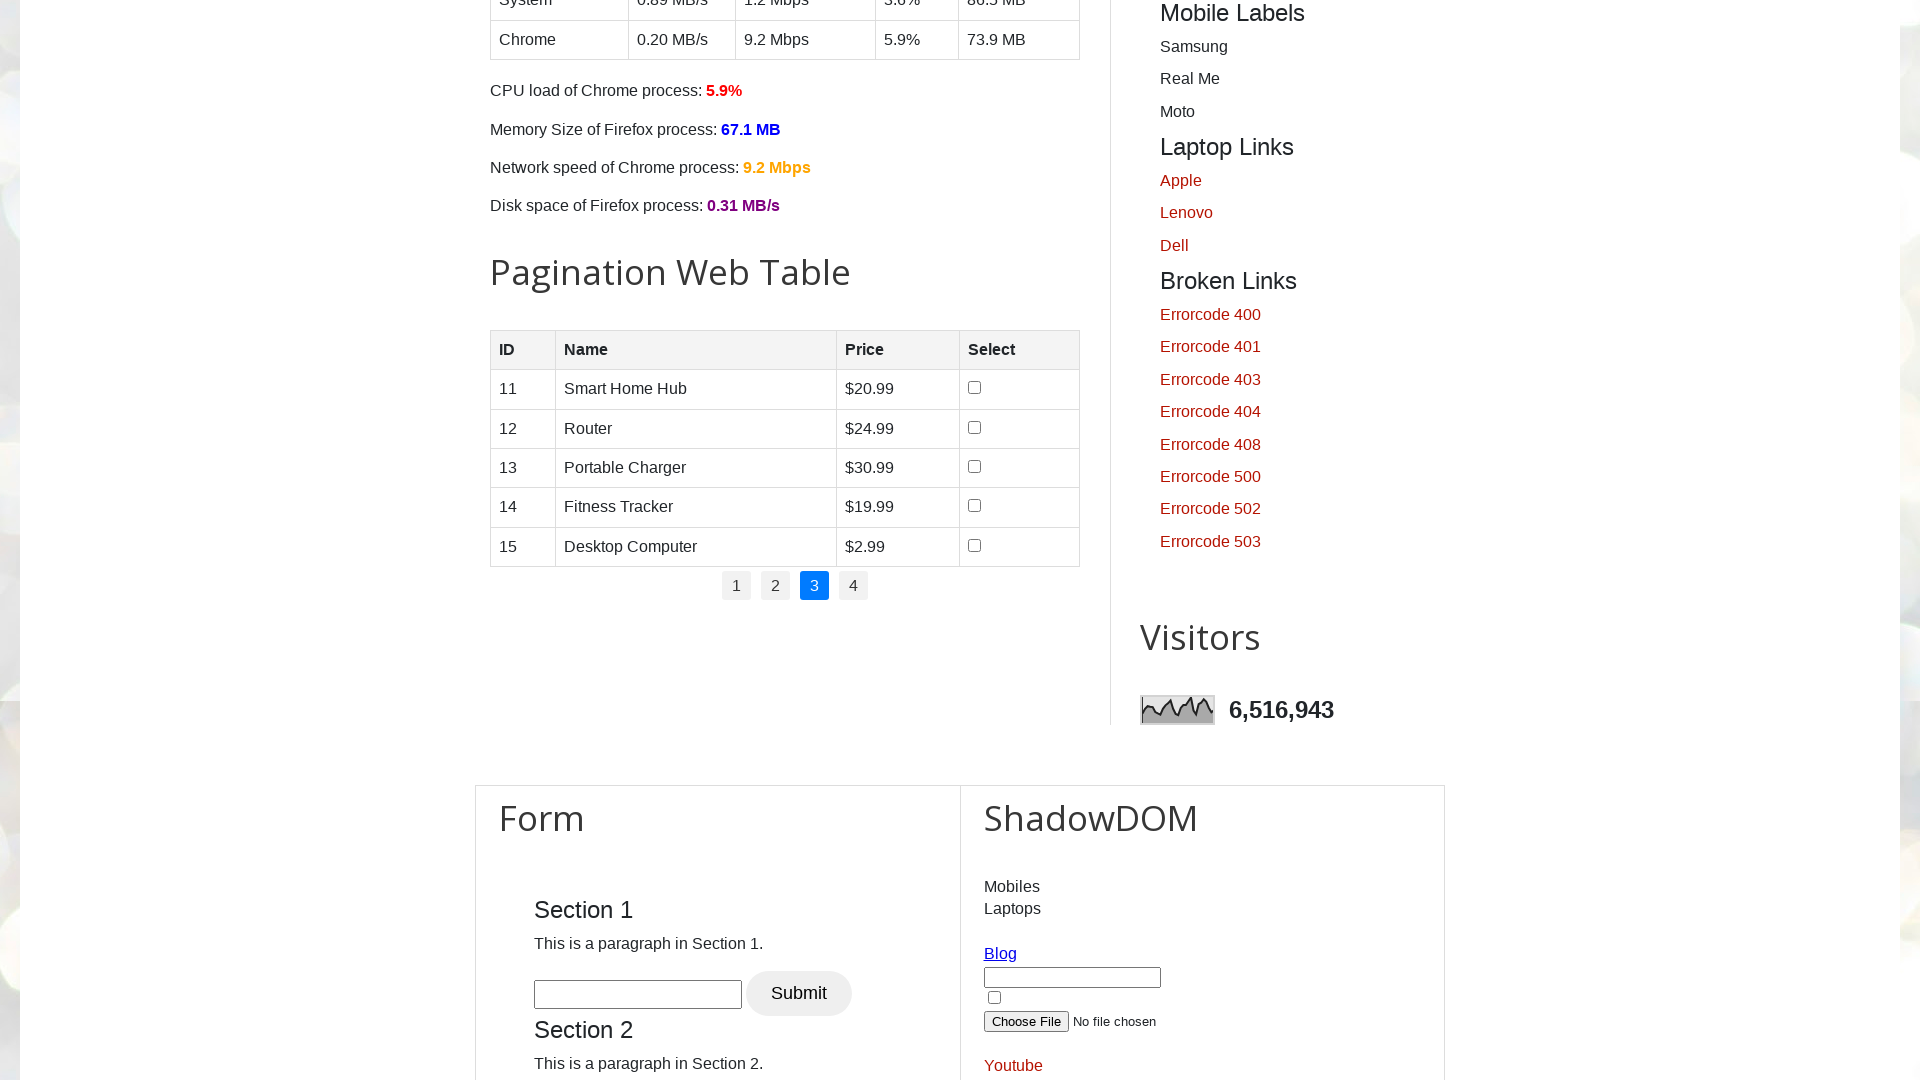

Waited for page 3 content to load
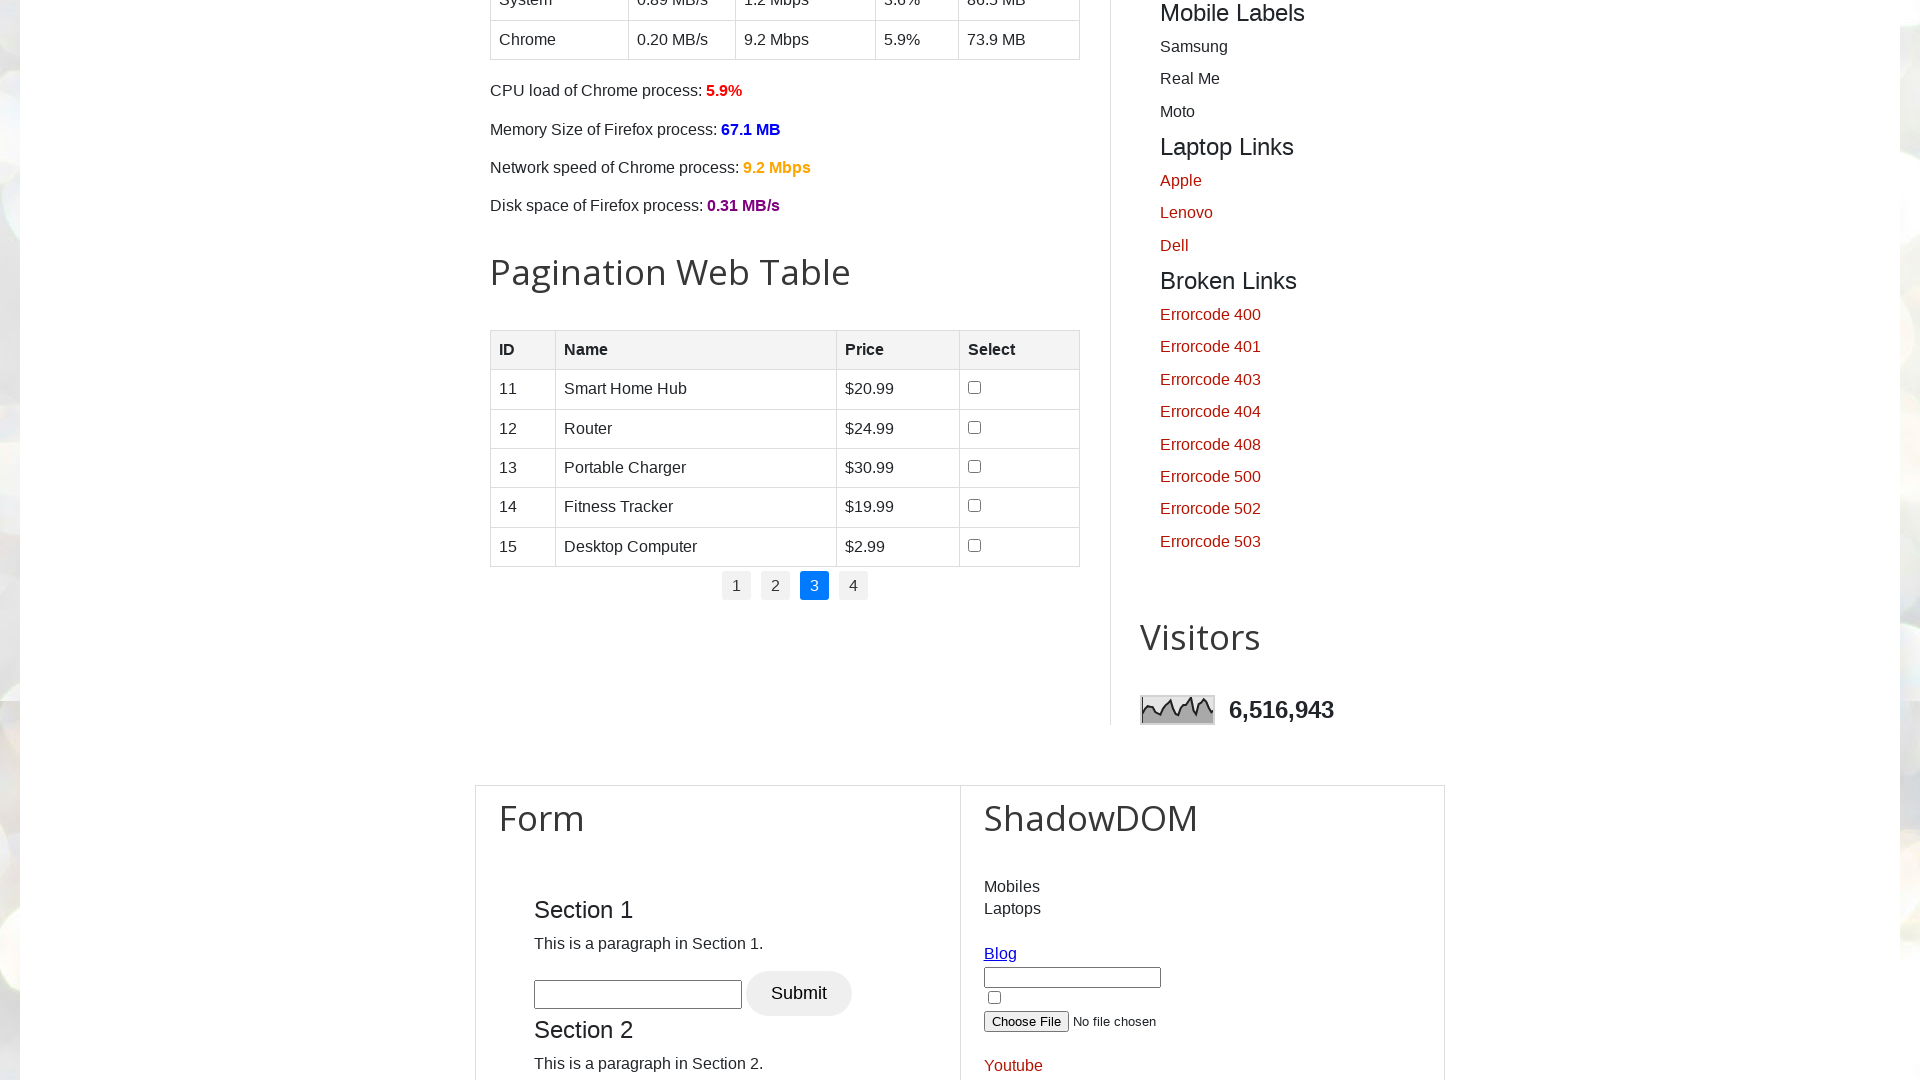

Clicked pagination link for page 4 at (854, 586) on //a[text()='4']
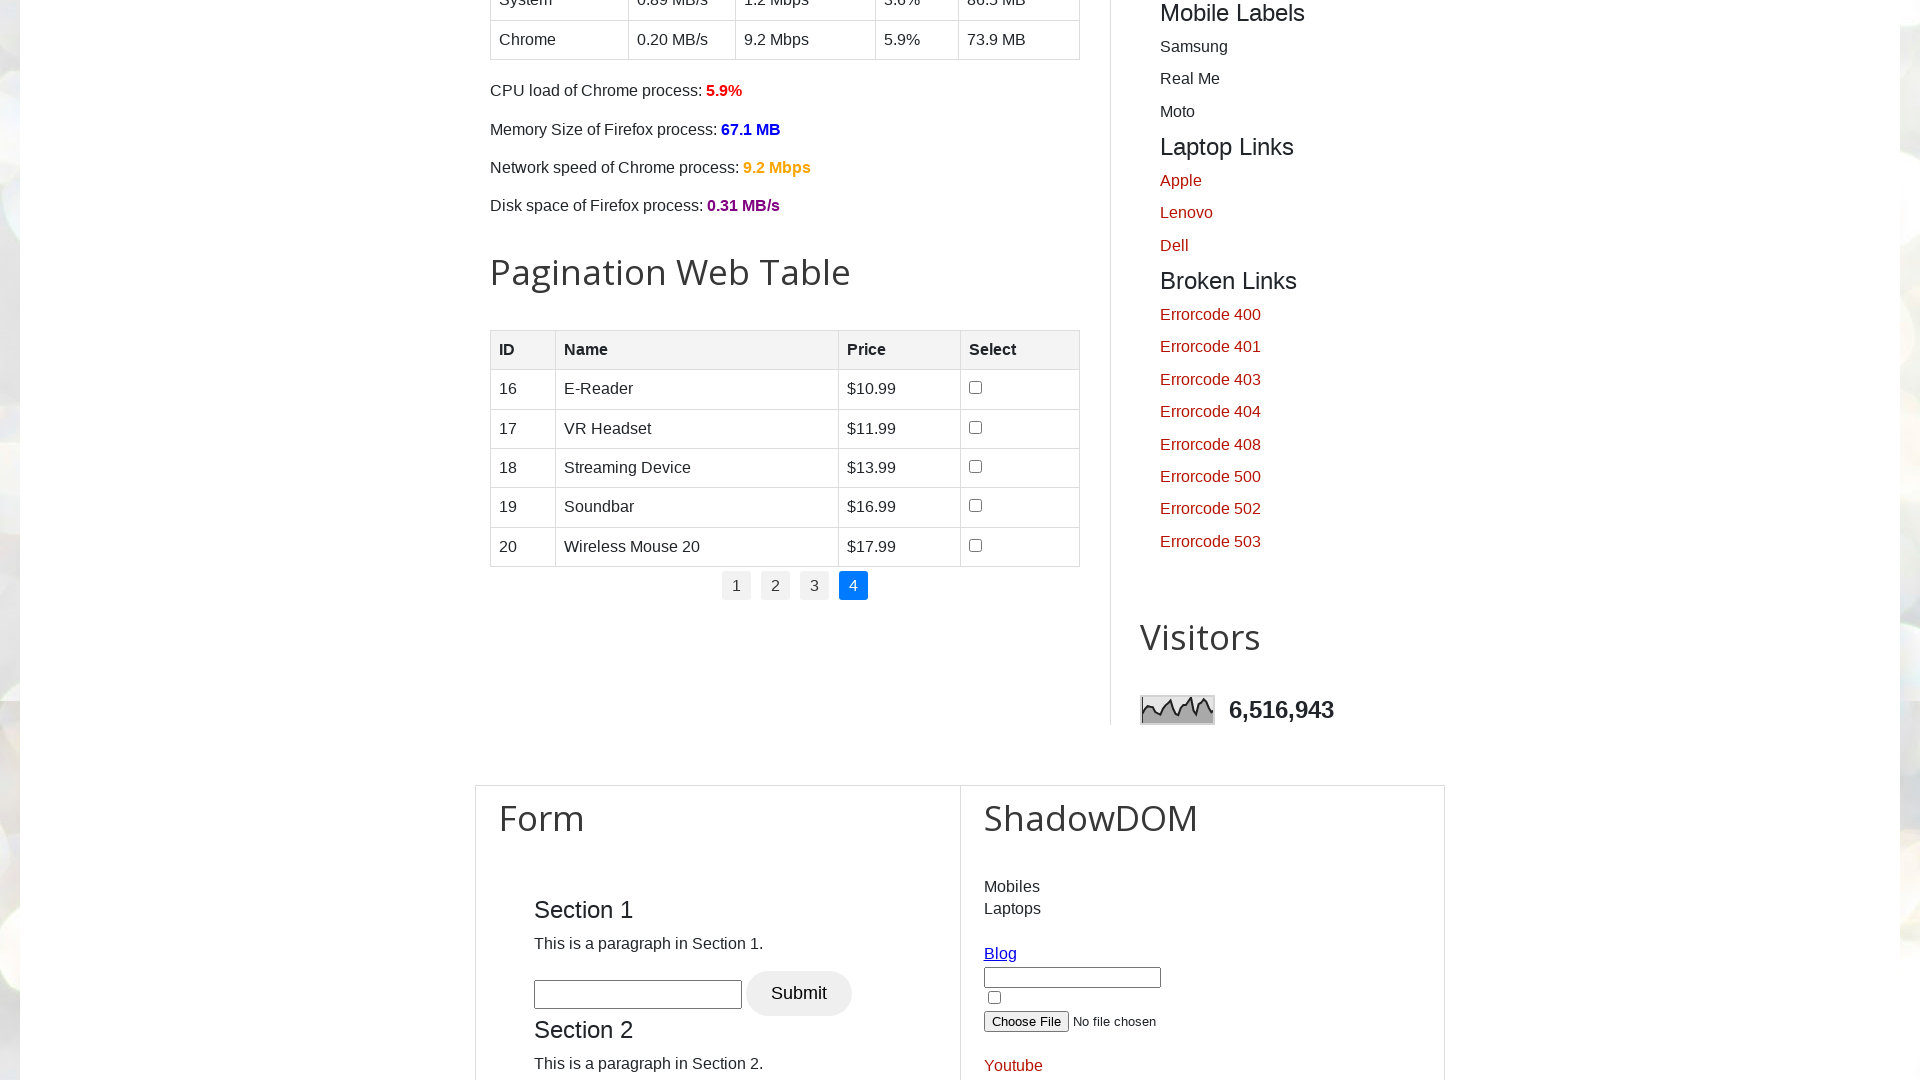

Waited for page 4 content to load
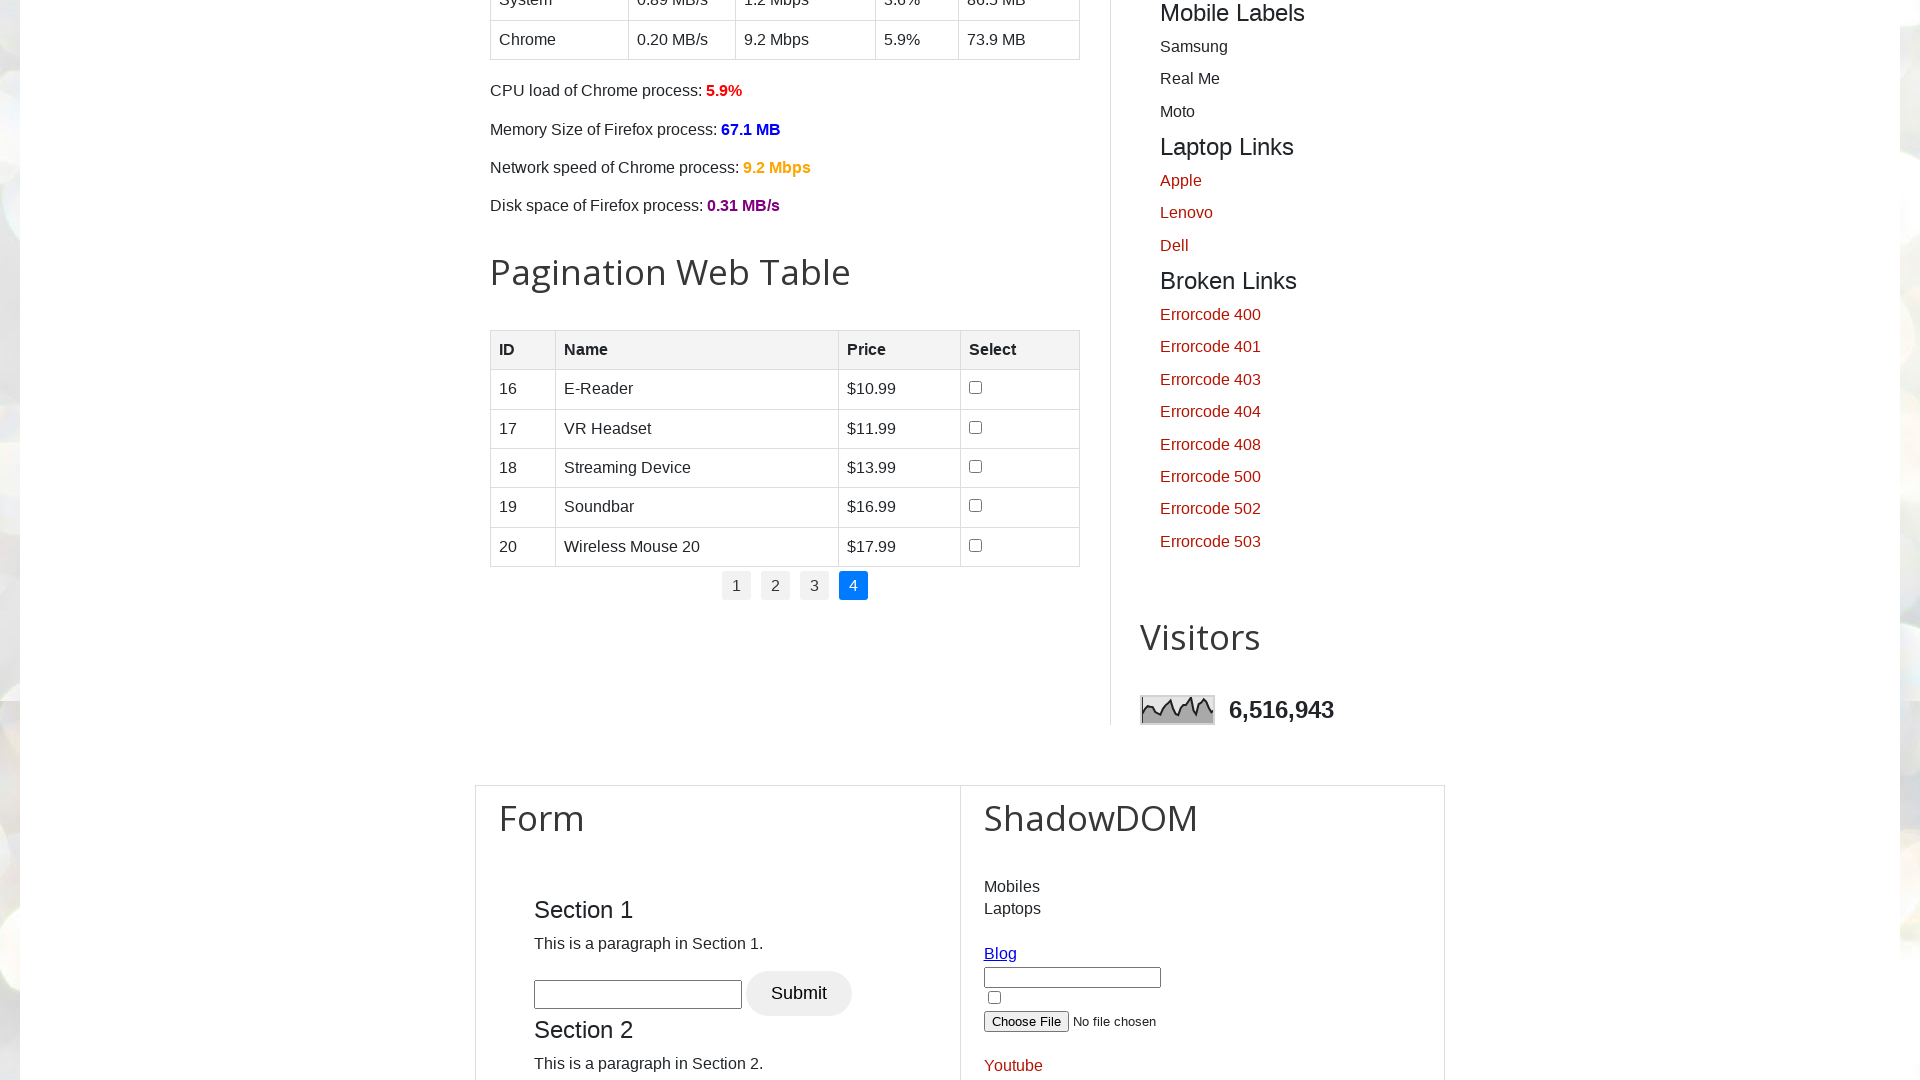

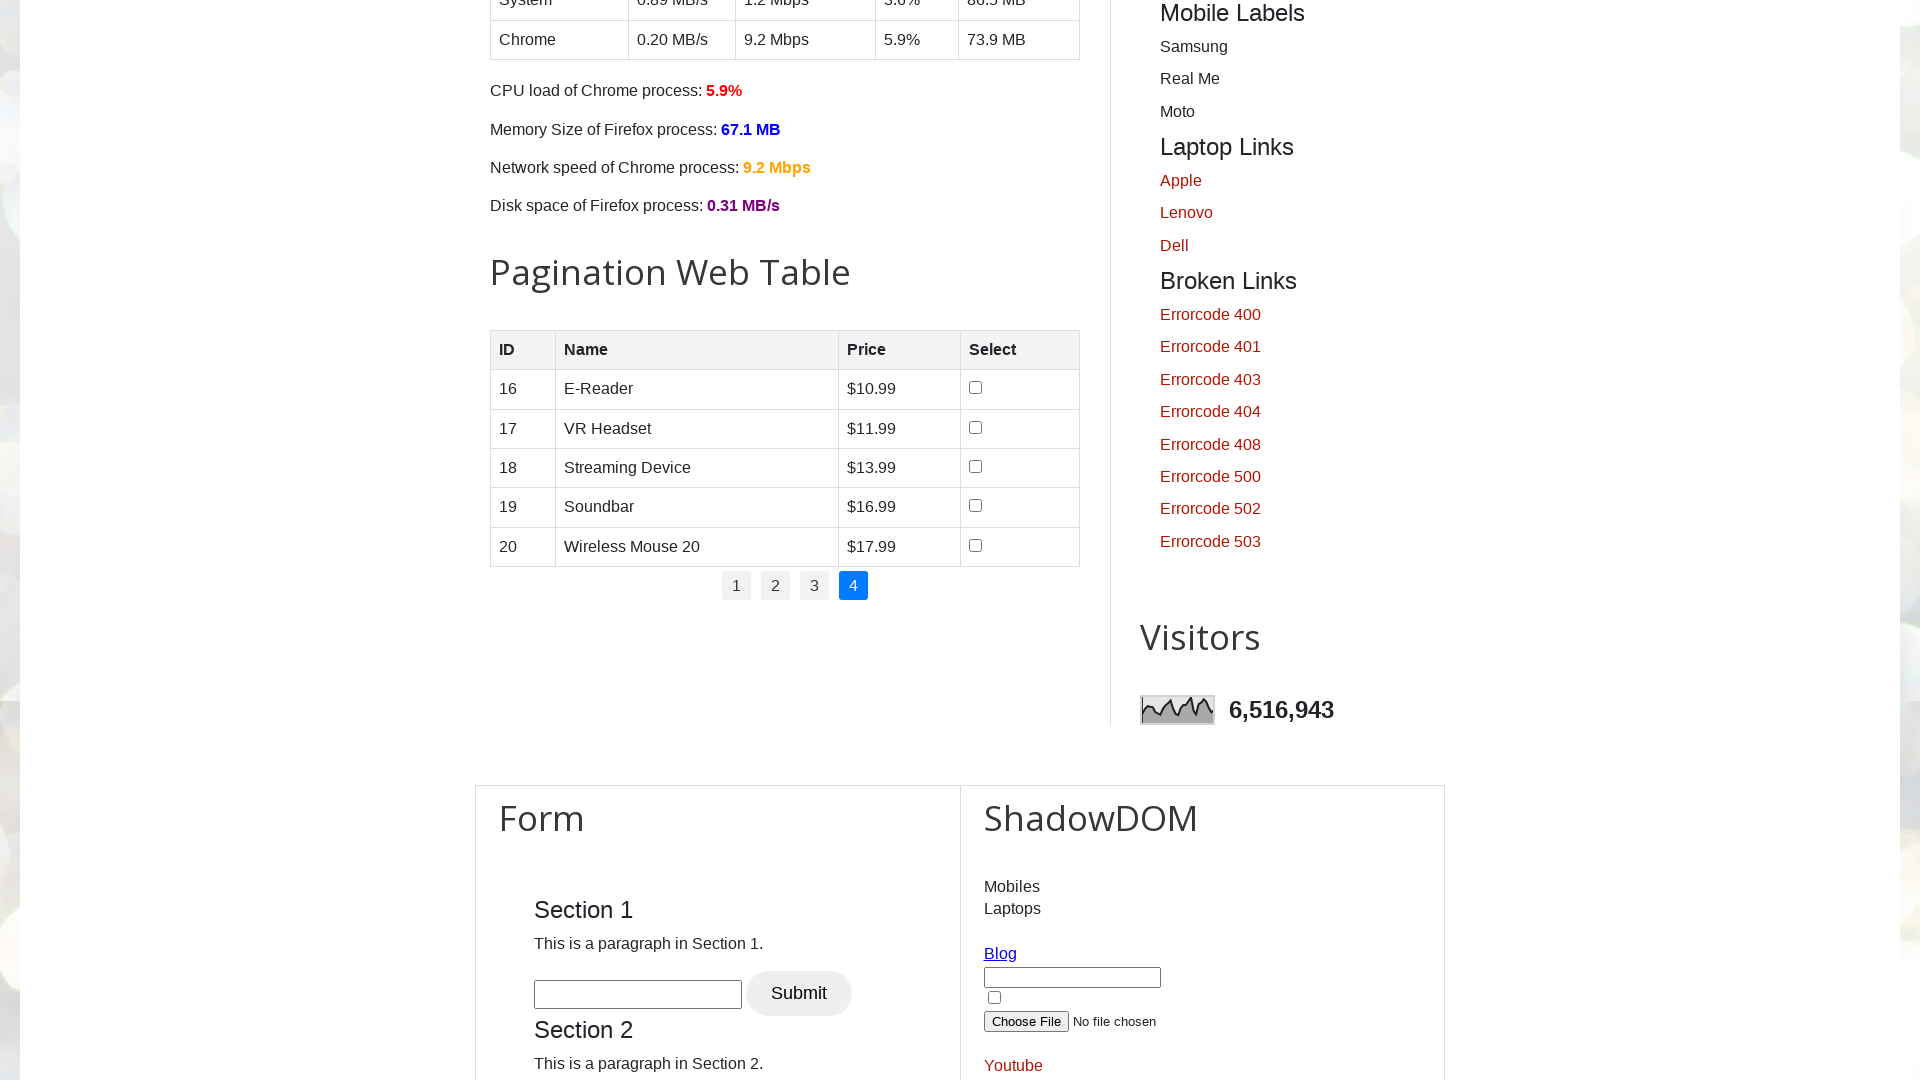